Tests file upload functionality by selecting a file, submitting the upload form, and verifying the file was uploaded successfully.

Starting URL: https://the-internet.herokuapp.com/upload

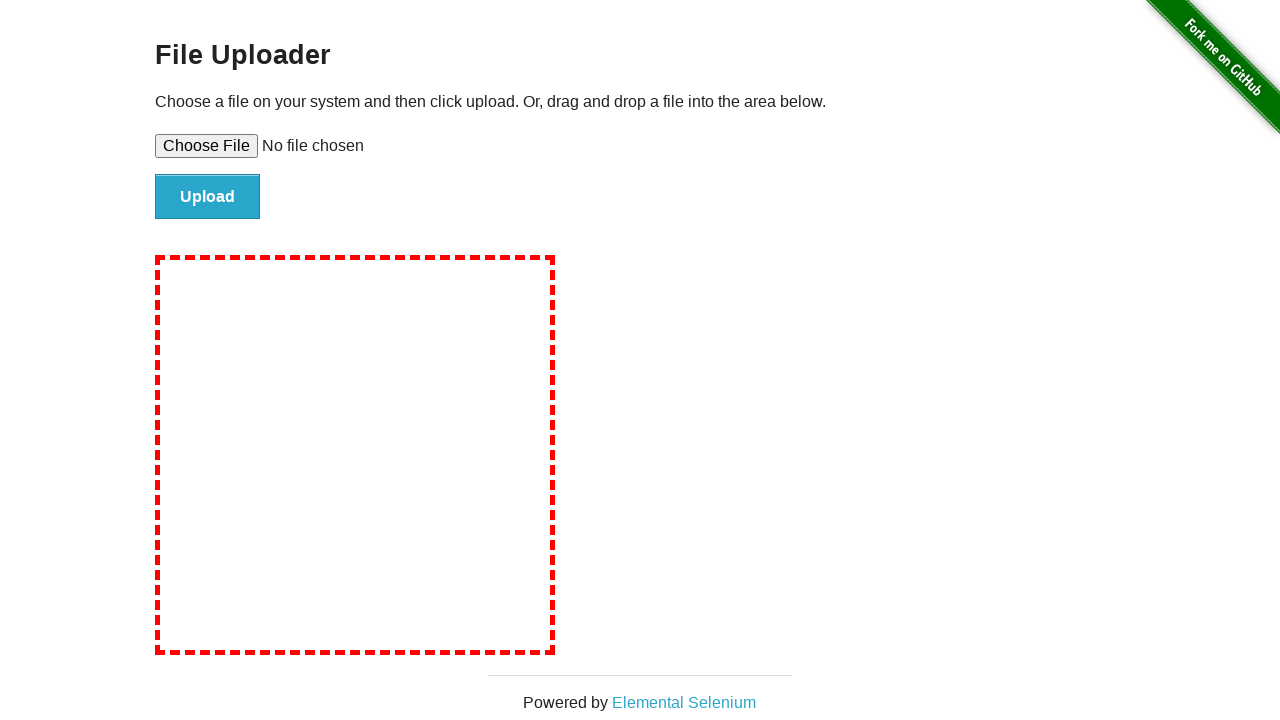

Created temporary test file for upload
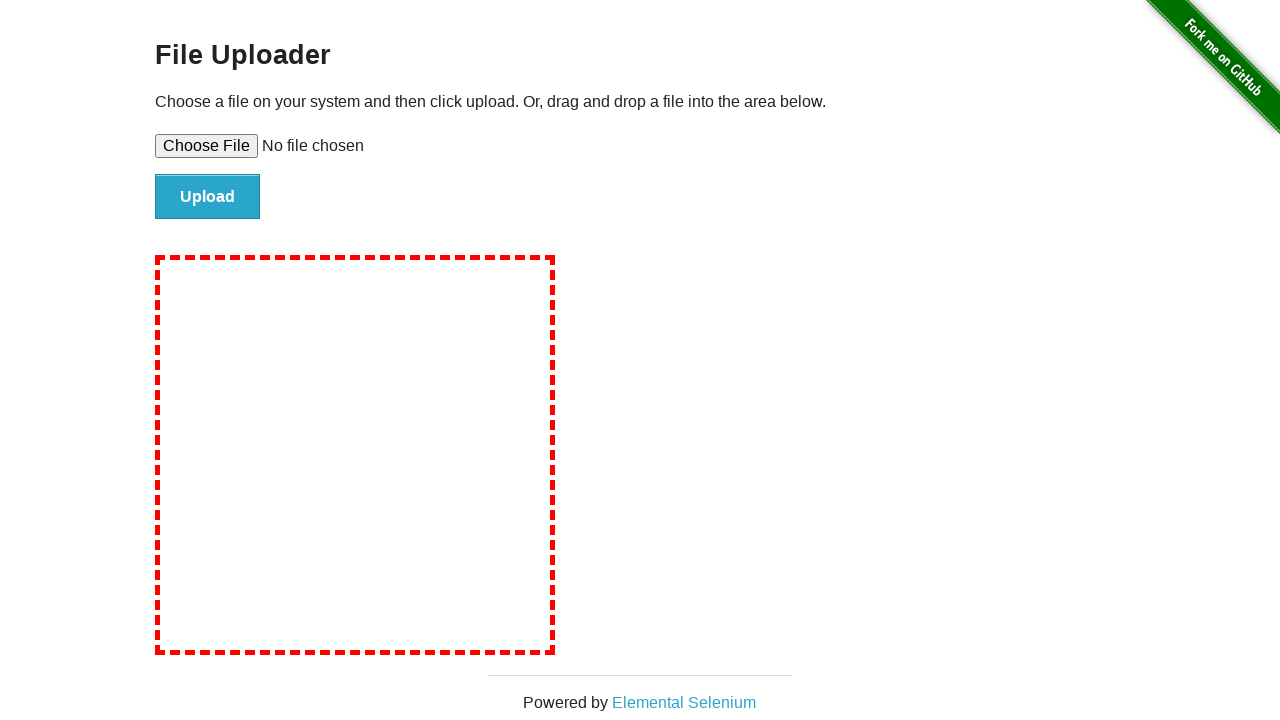

Selected test file in file upload input
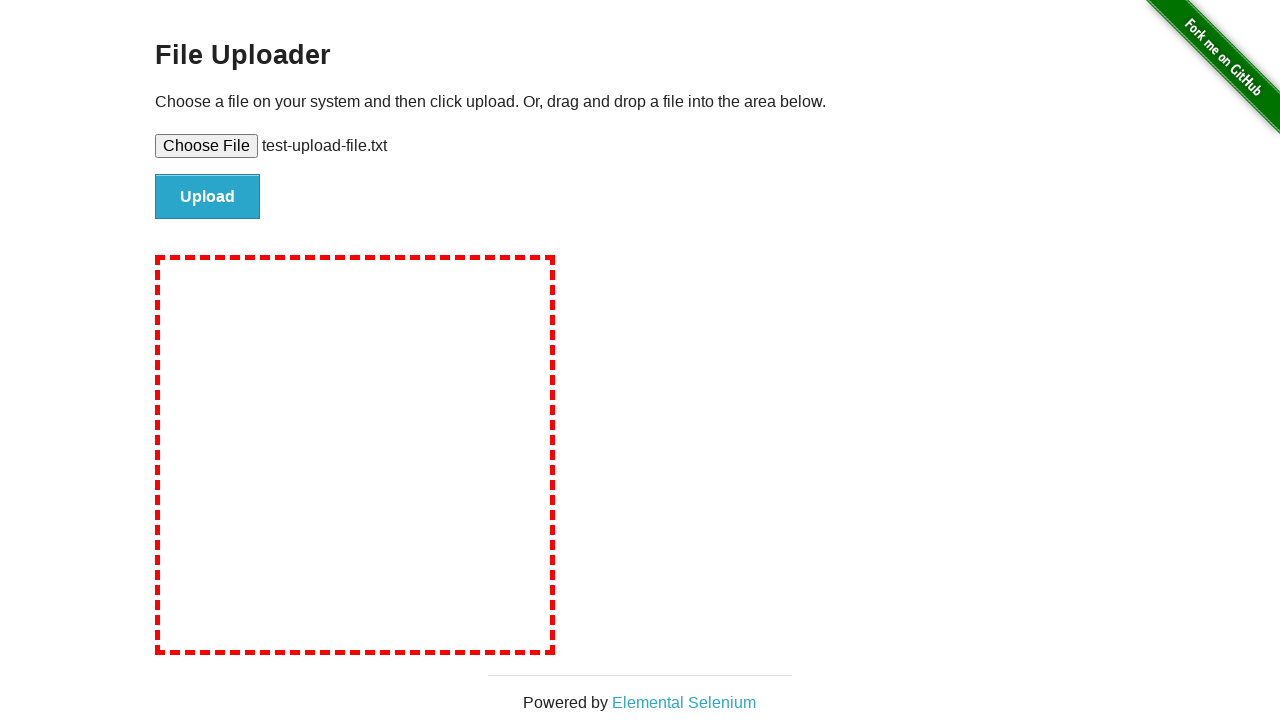

Clicked submit button to upload file at (208, 197) on #file-submit
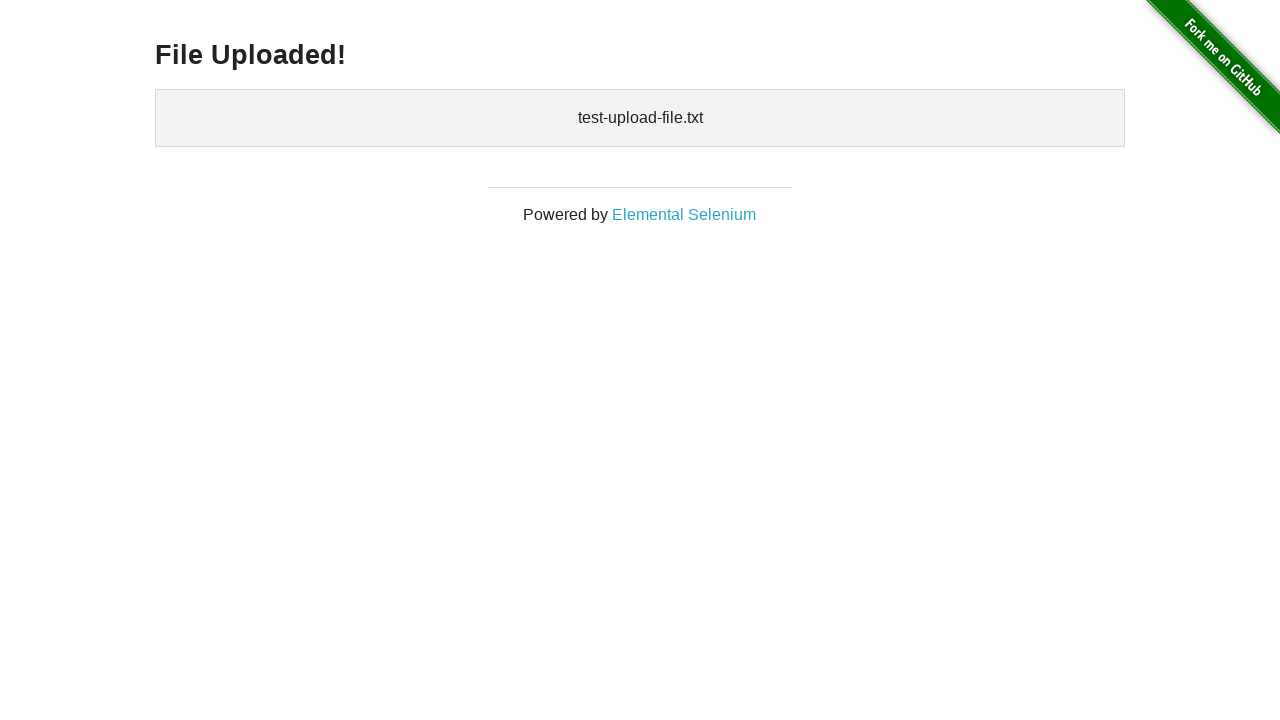

Upload confirmation page loaded with 'File Uploaded!' message
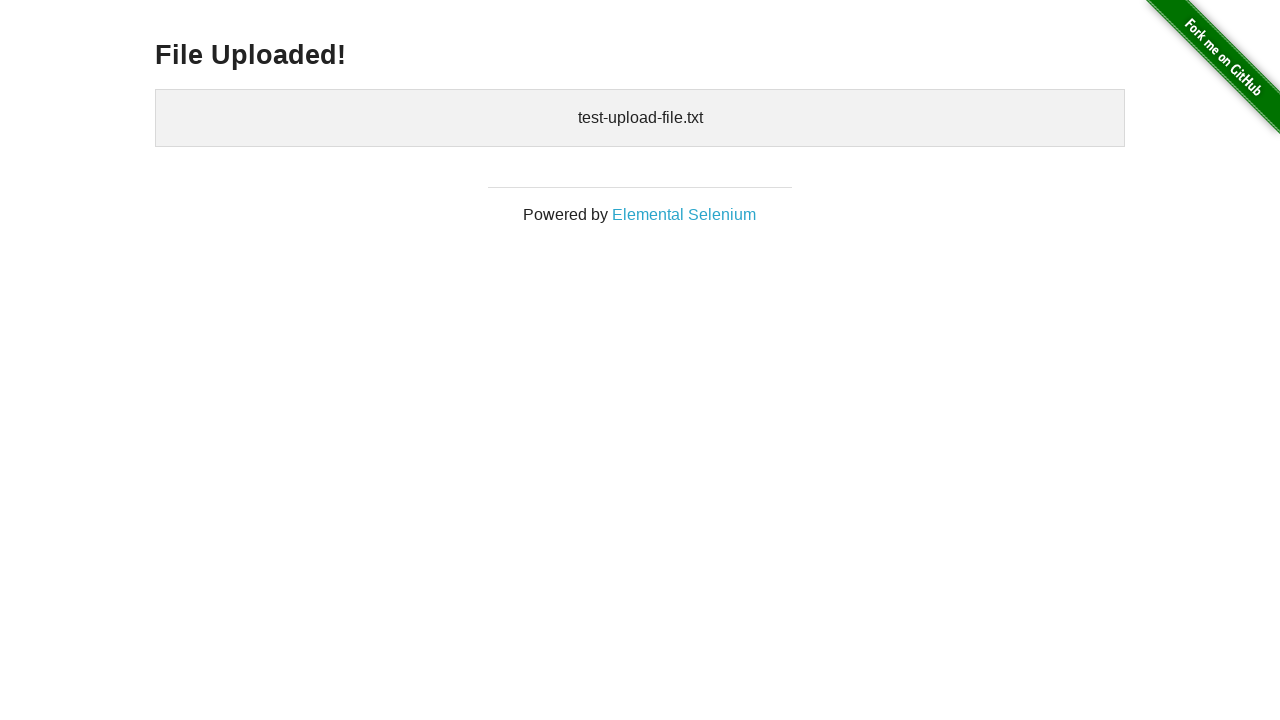

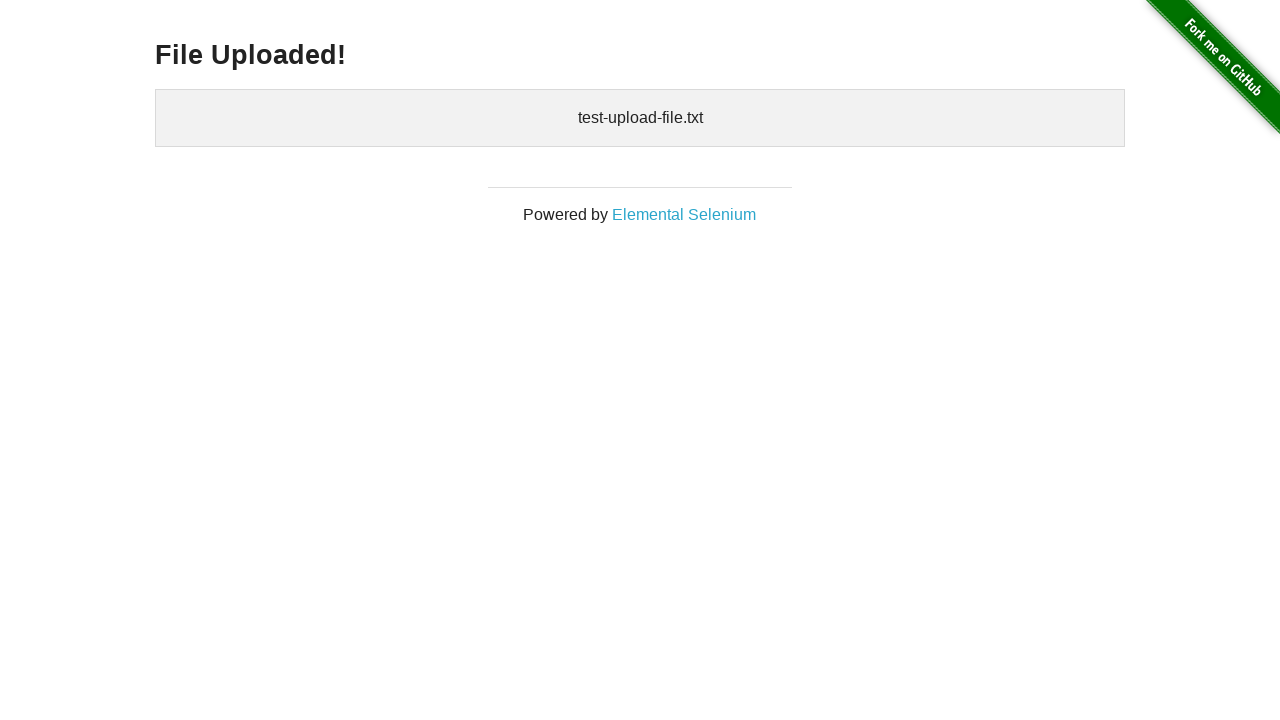